Tests selecting 'Other' from the "Select One" dropdown and verifies the selection

Starting URL: https://demoqa.com/select-menu

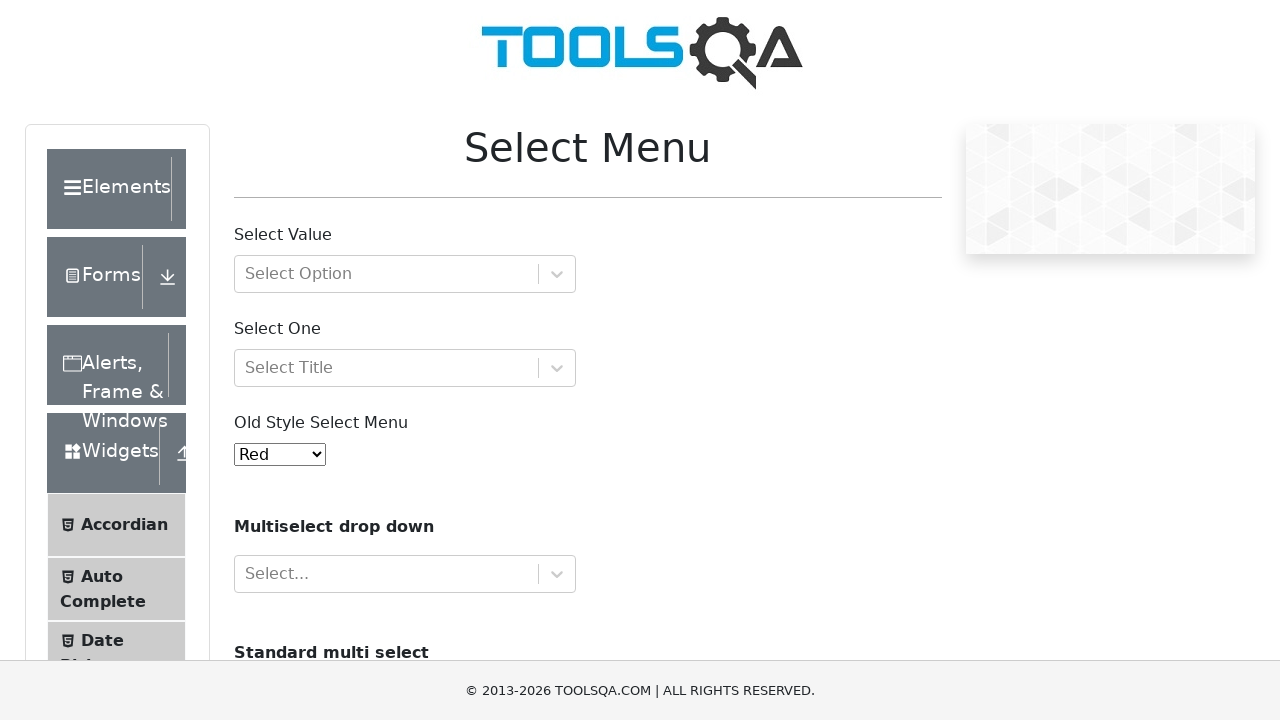

Clicked on the 'Select One' dropdown at (405, 368) on #selectOne
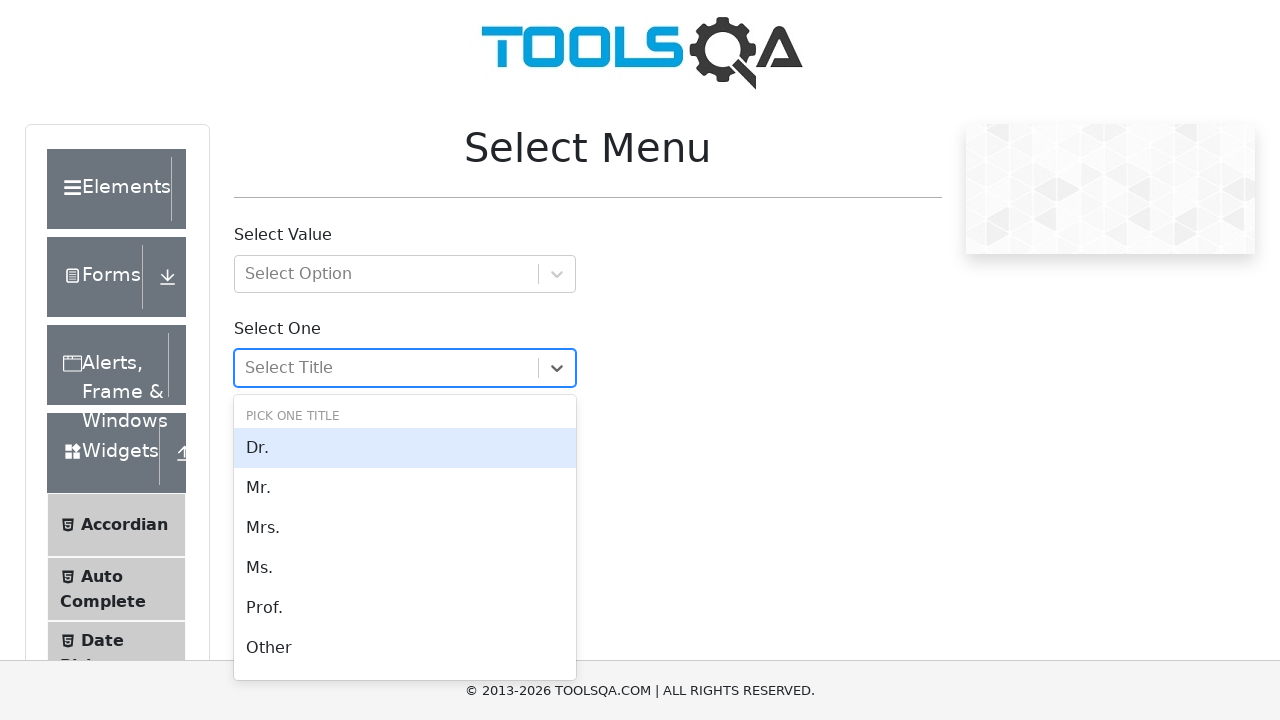

Selected 'Other' from the dropdown menu at (405, 648) on text=Other
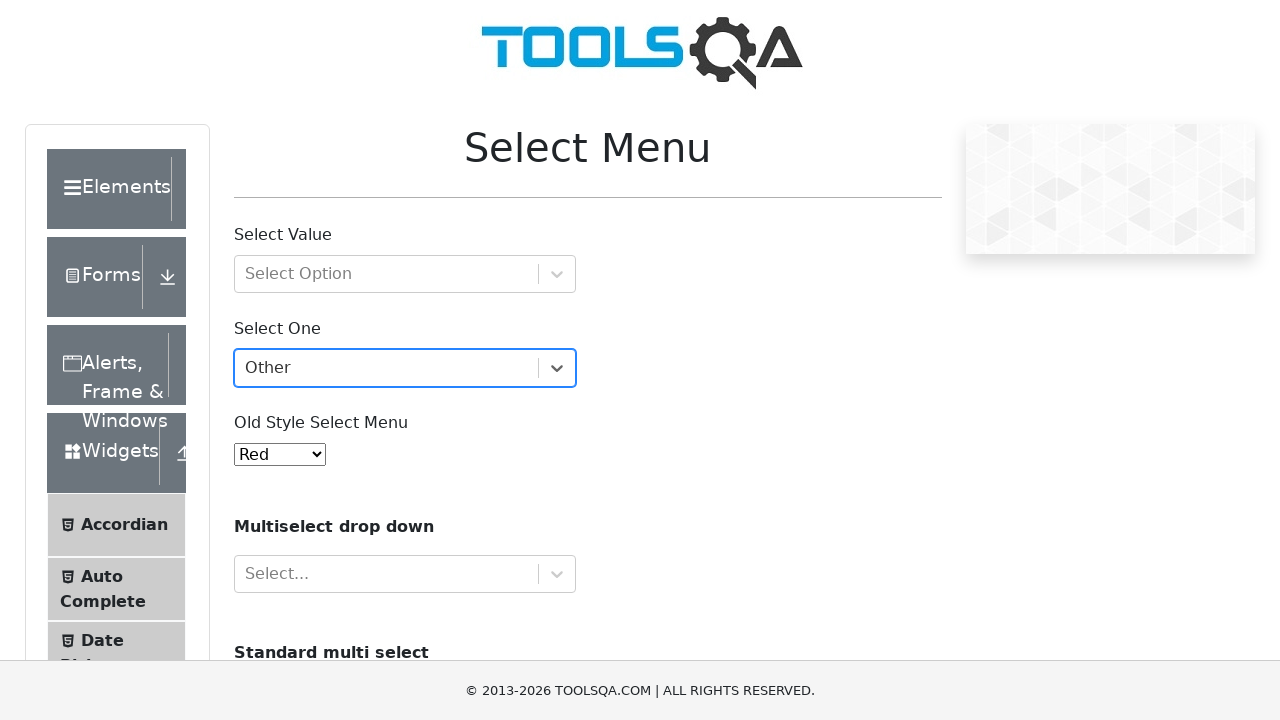

Verified that 'Other' is now displayed in the 'Select One' dropdown
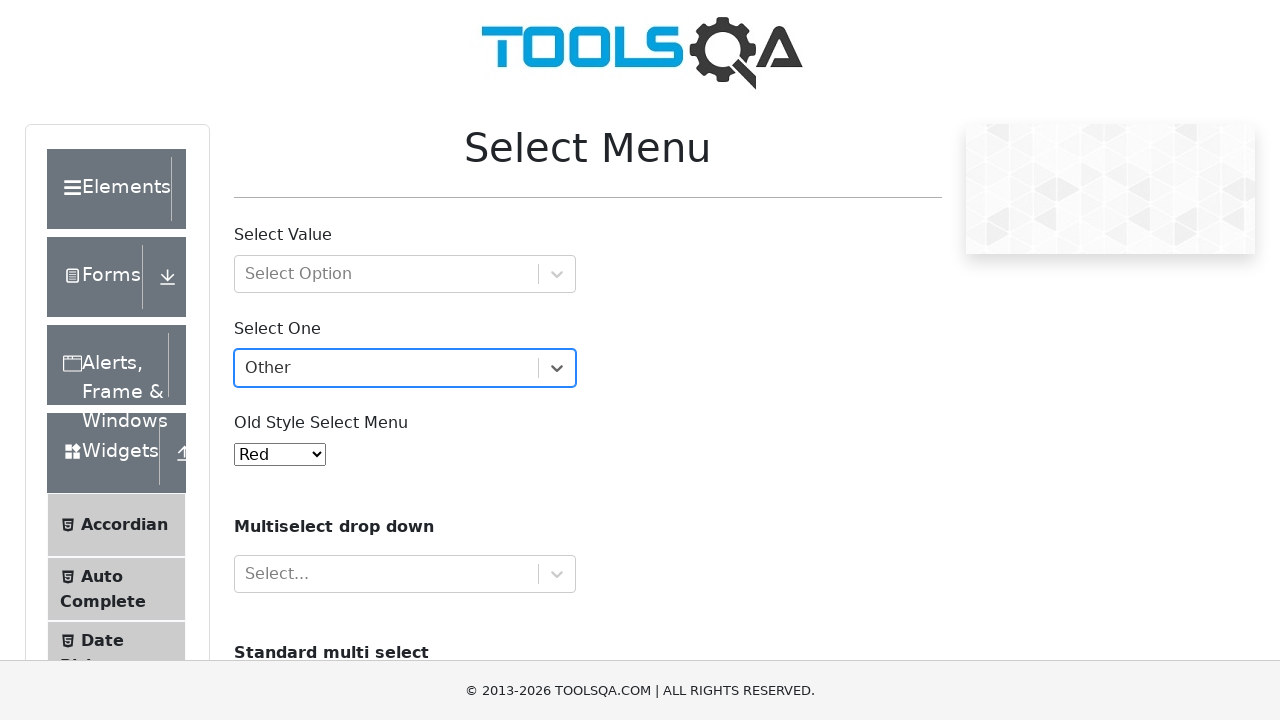

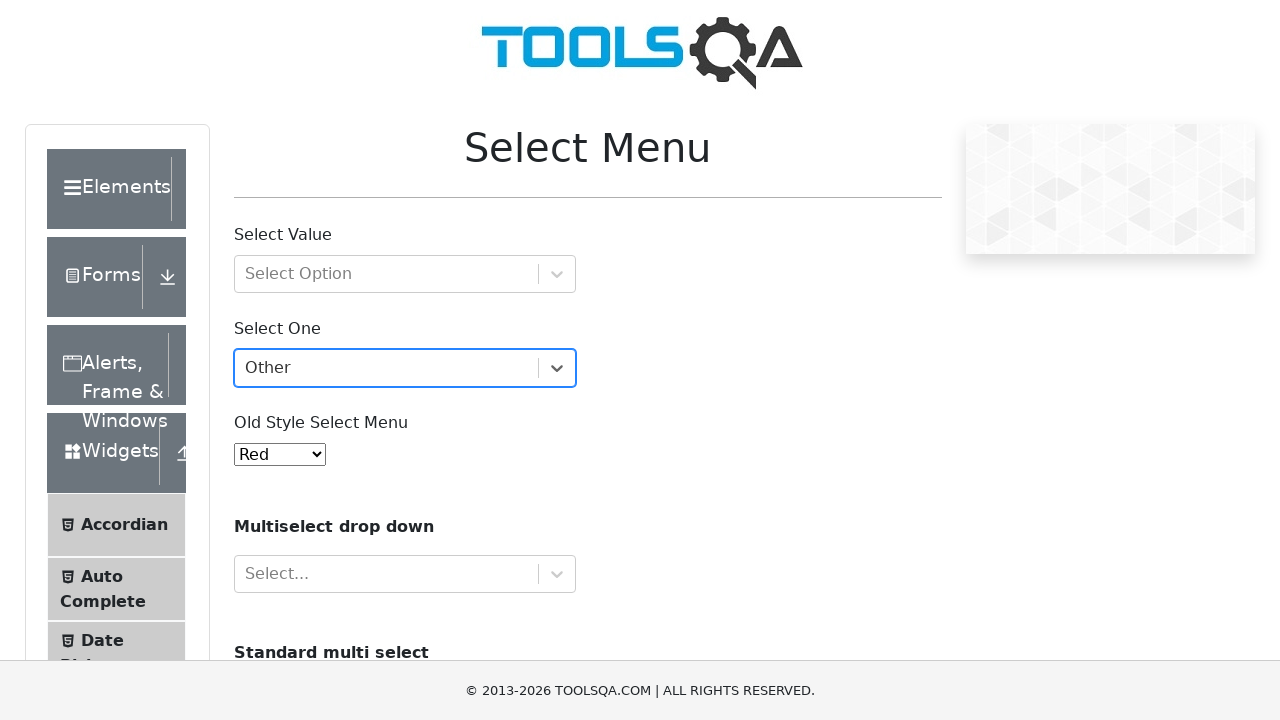